Tests iframe popup functionality by opening a modal, switching to an iframe to copy text, closing the modal, pasting the text into an input field, and verifying the result

Starting URL: https://www.qa-practice.com/elements/popup/iframe_popup

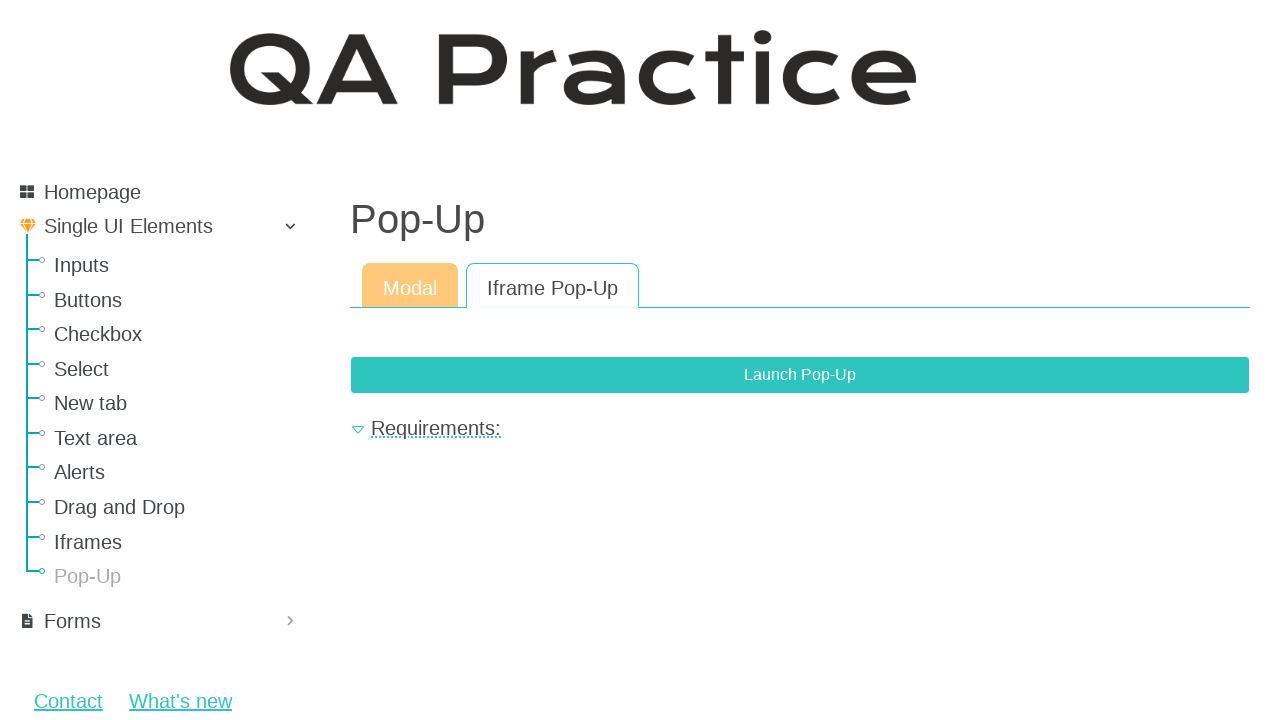

Clicked popup button to open modal at (800, 375) on xpath=//button[@class='btn btn-primary' and @data-bs-toggle='modal']
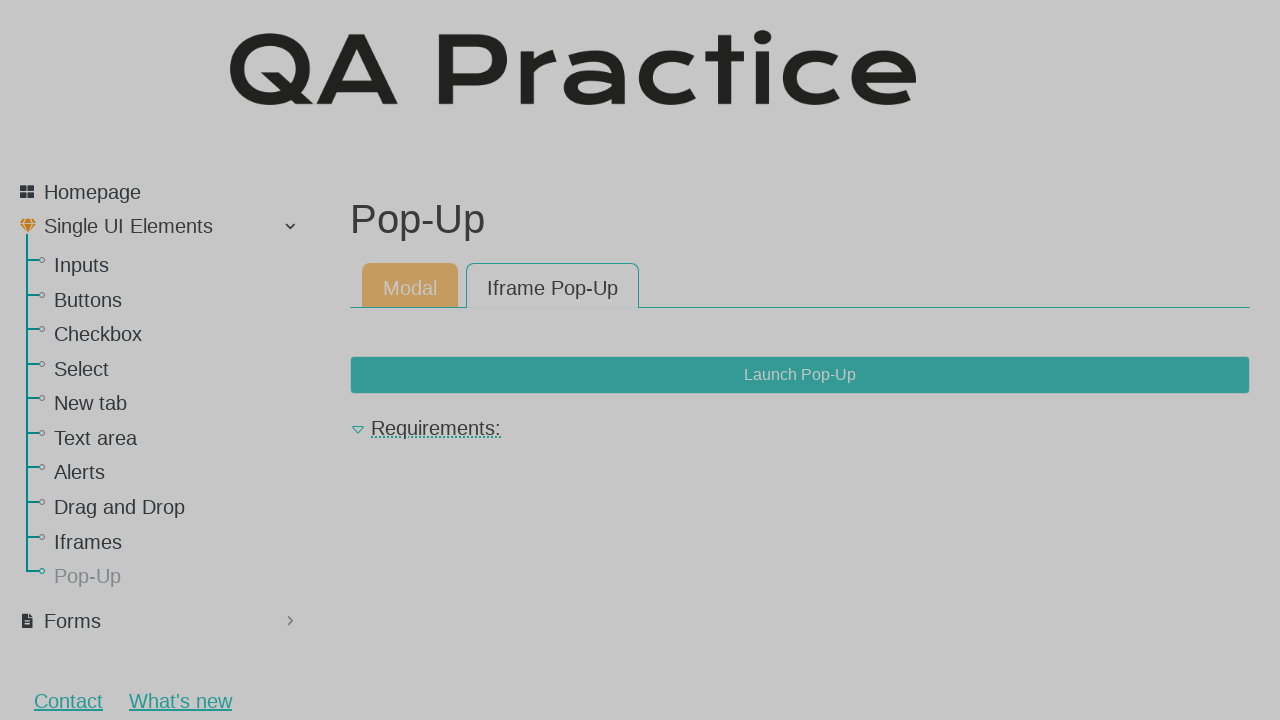

Waited for iframe to become visible
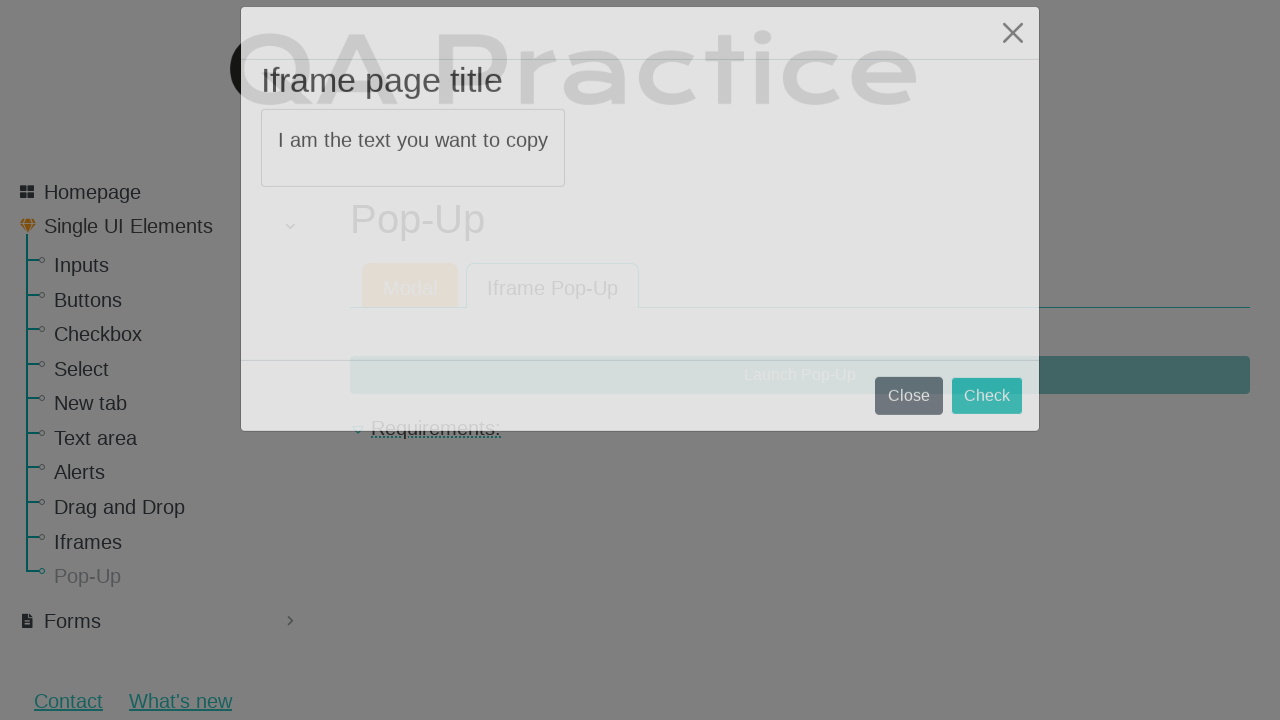

Extracted text from iframe: 'I am the text you want to copy'
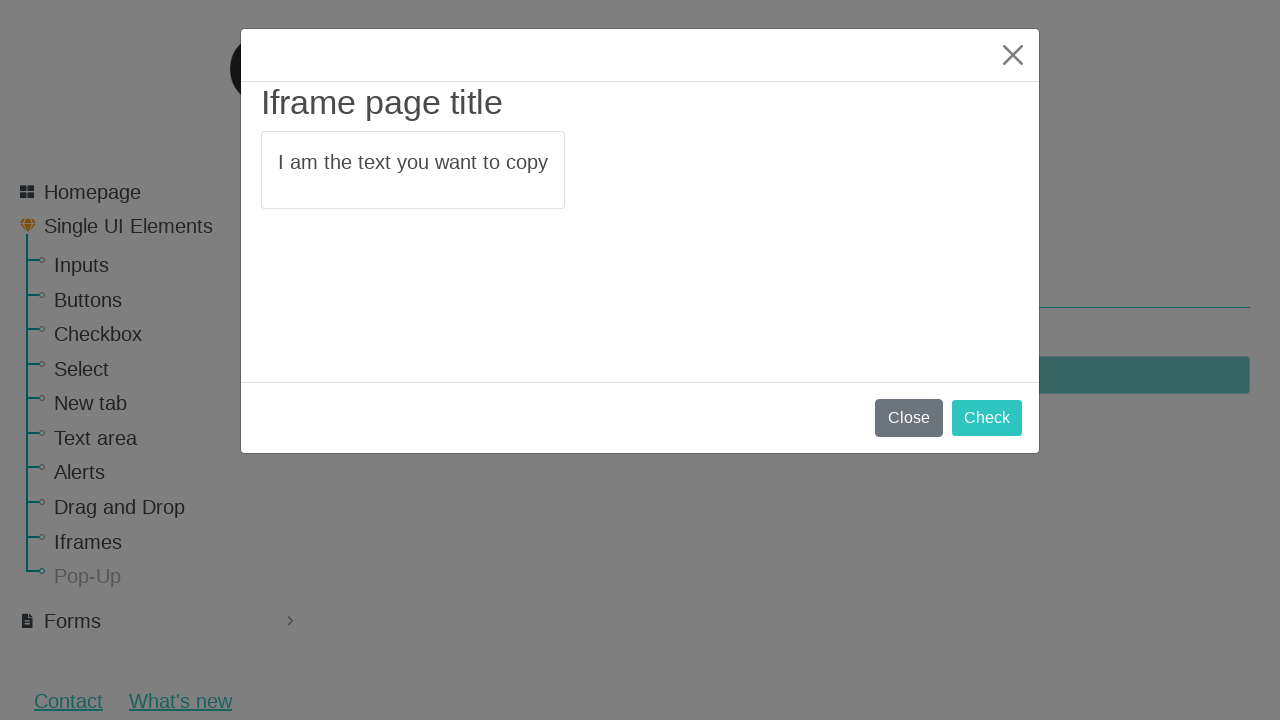

Clicked close button to close modal at (987, 418) on xpath=//button[@class='btn btn-primary' and @type='submit']
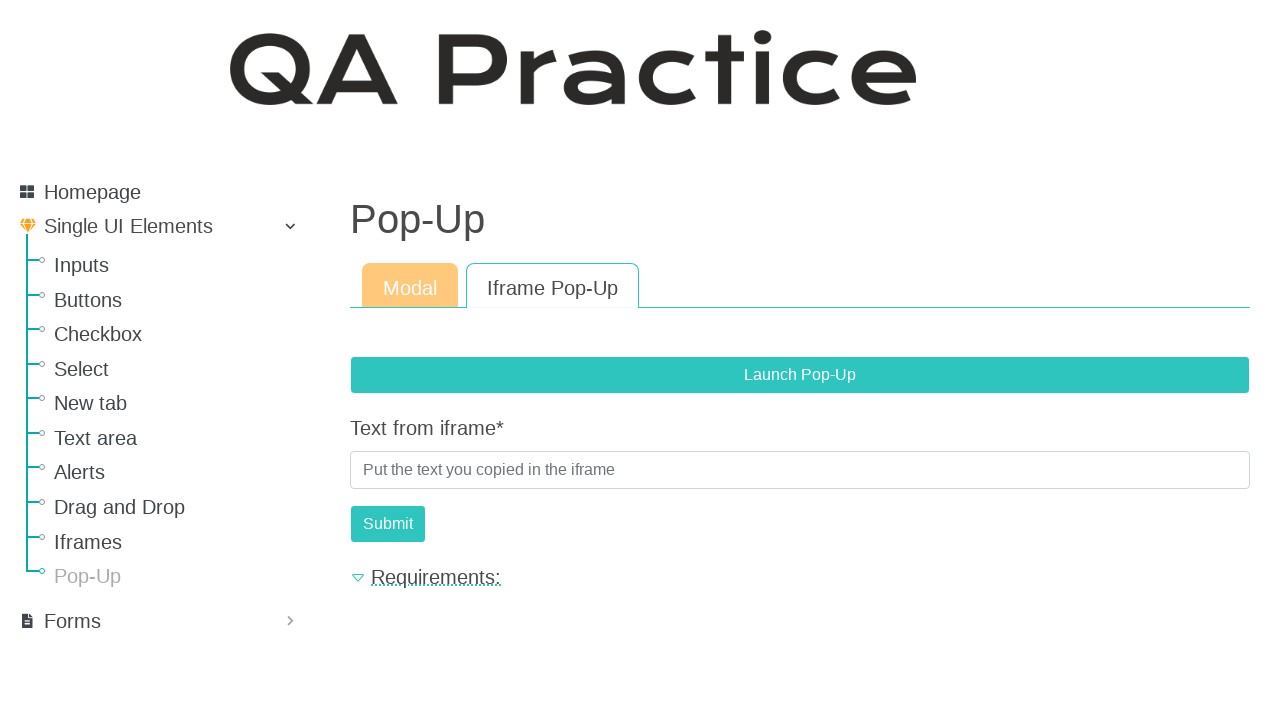

Filled input field with copied text from iframe on #id_text_from_iframe
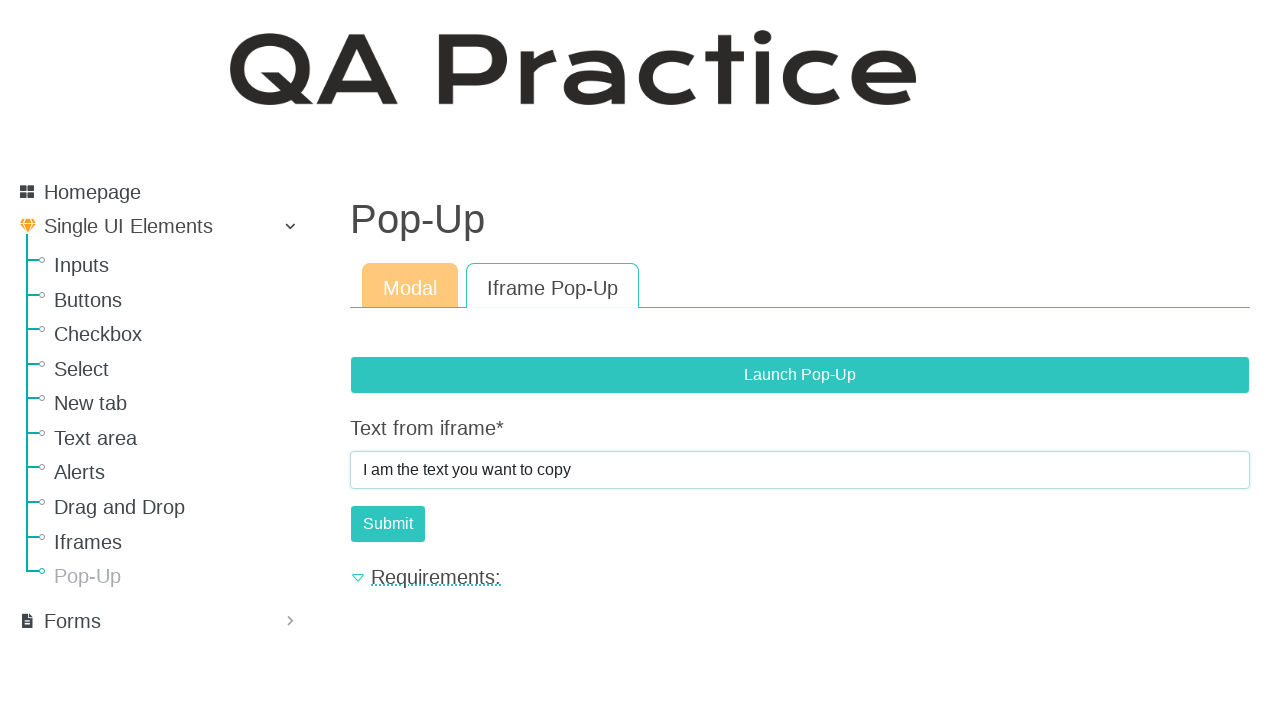

Clicked the input field at (800, 470) on #id_text_from_iframe
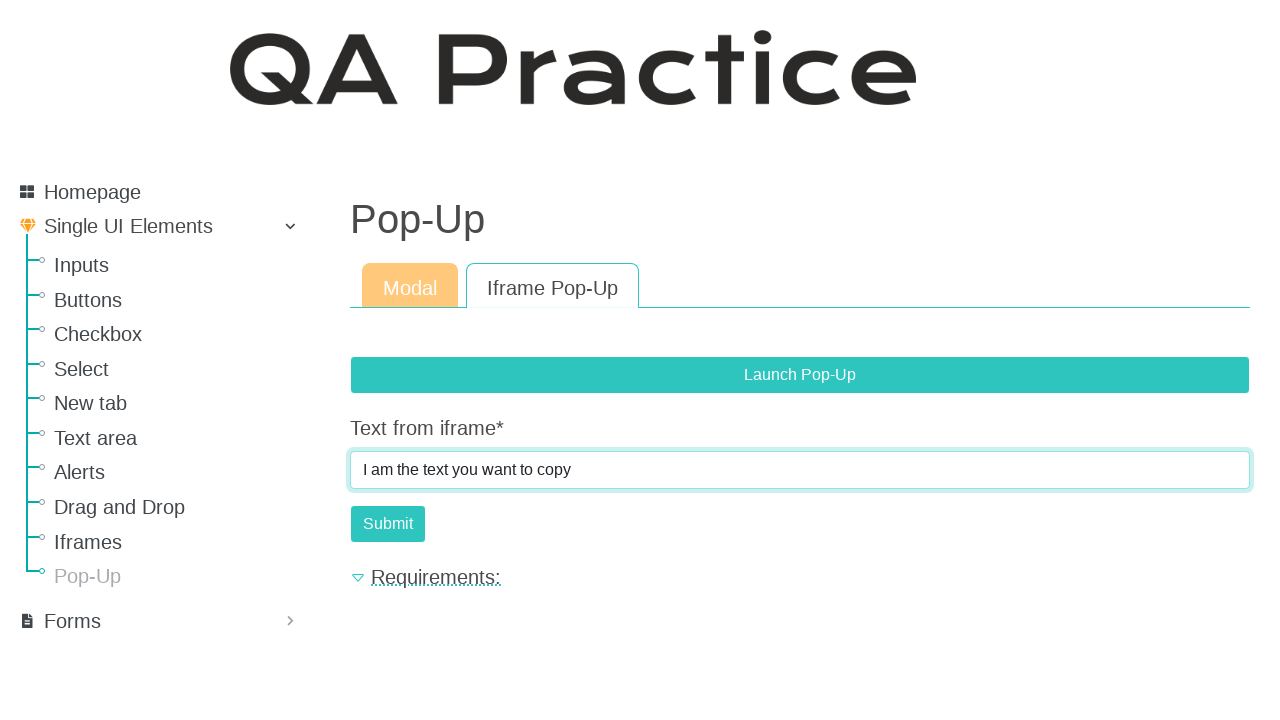

Pressed Enter to submit the form on #id_text_from_iframe
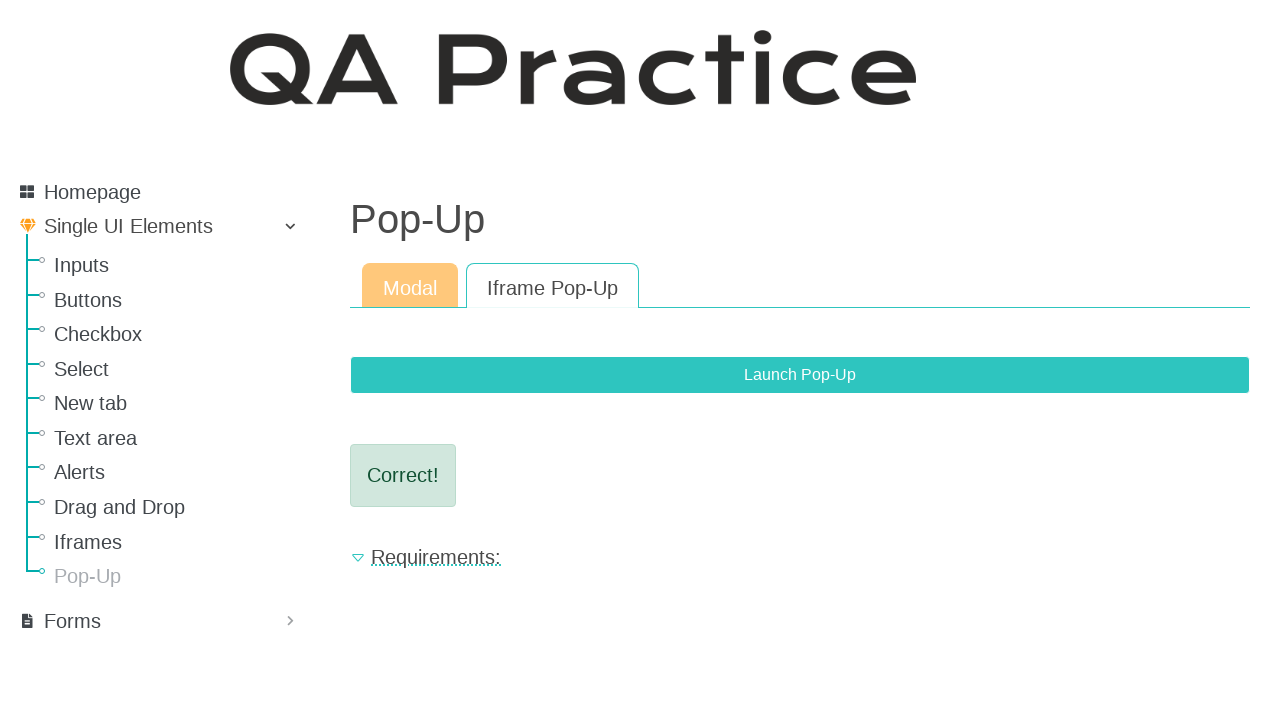

Verified that result element is present, indicating correct submission
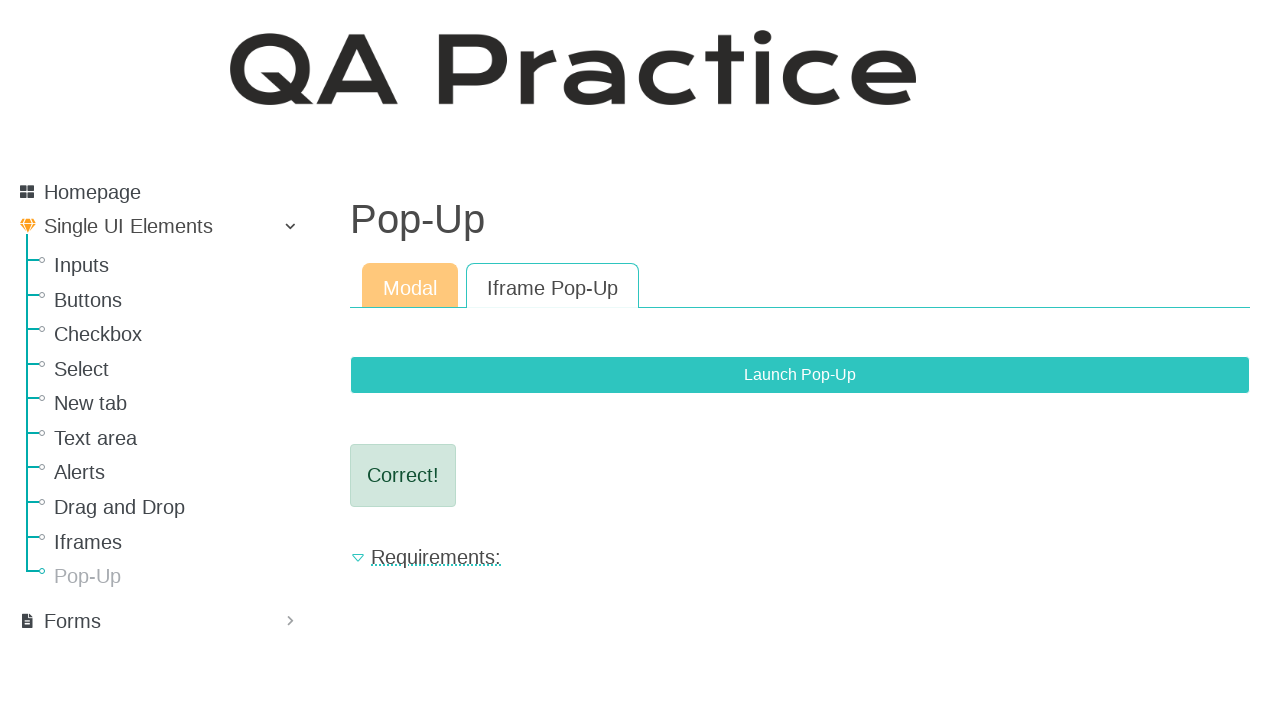

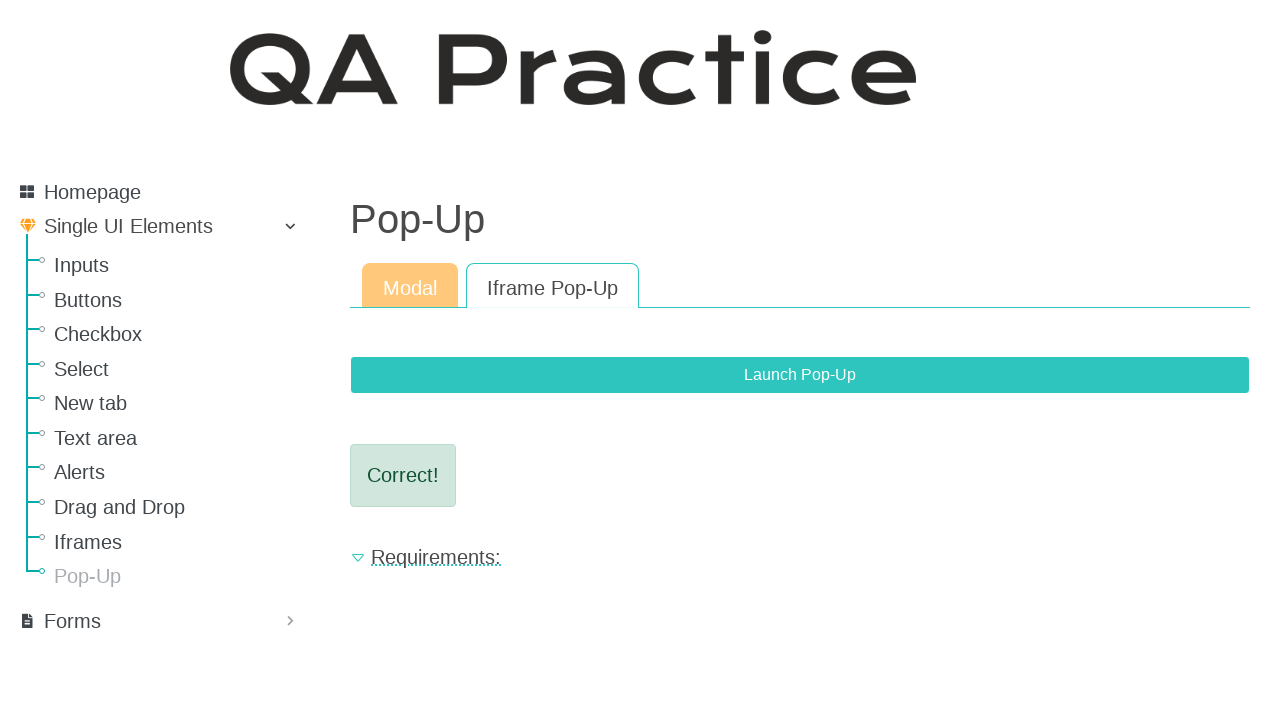